Tests the cancel button functionality on the forget password page by clicking it and verifying navigation back to login page

Starting URL: https://opensource-demo.orangehrmlive.com/web/index.php/auth/requestPasswordResetCode

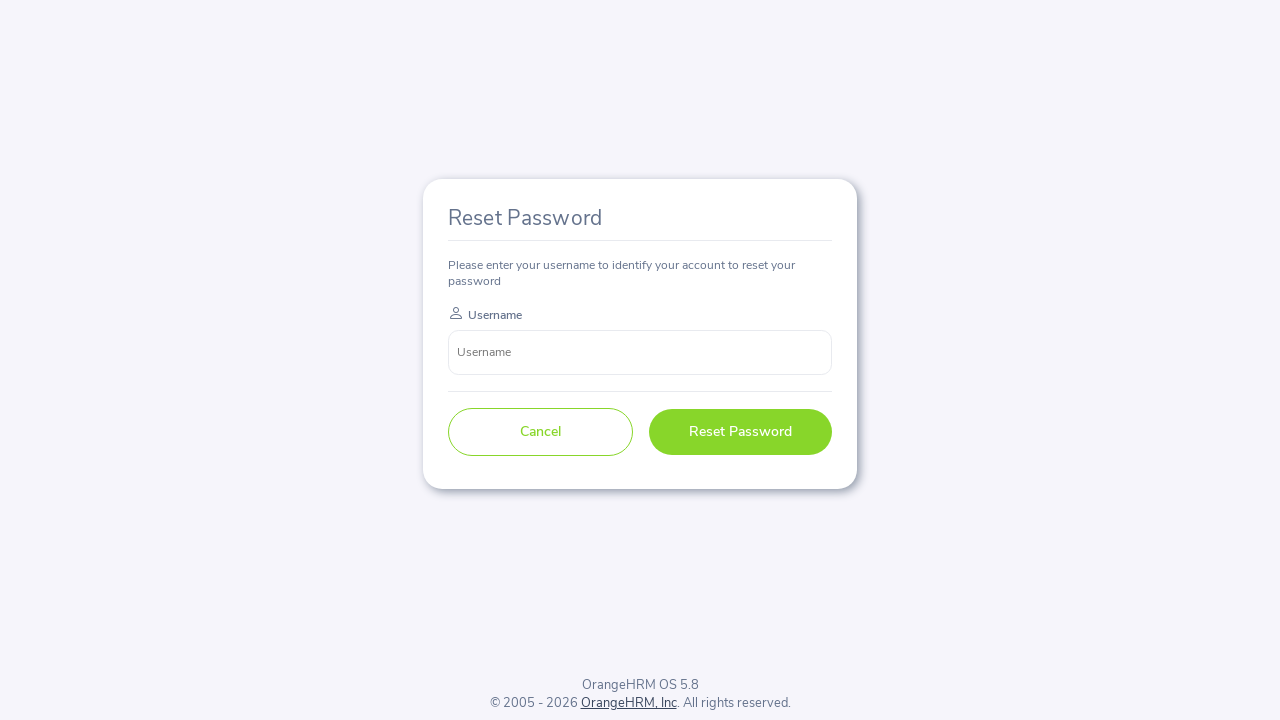

Clicked the Cancel button on the forget password page at (540, 432) on button:has-text('Cancel')
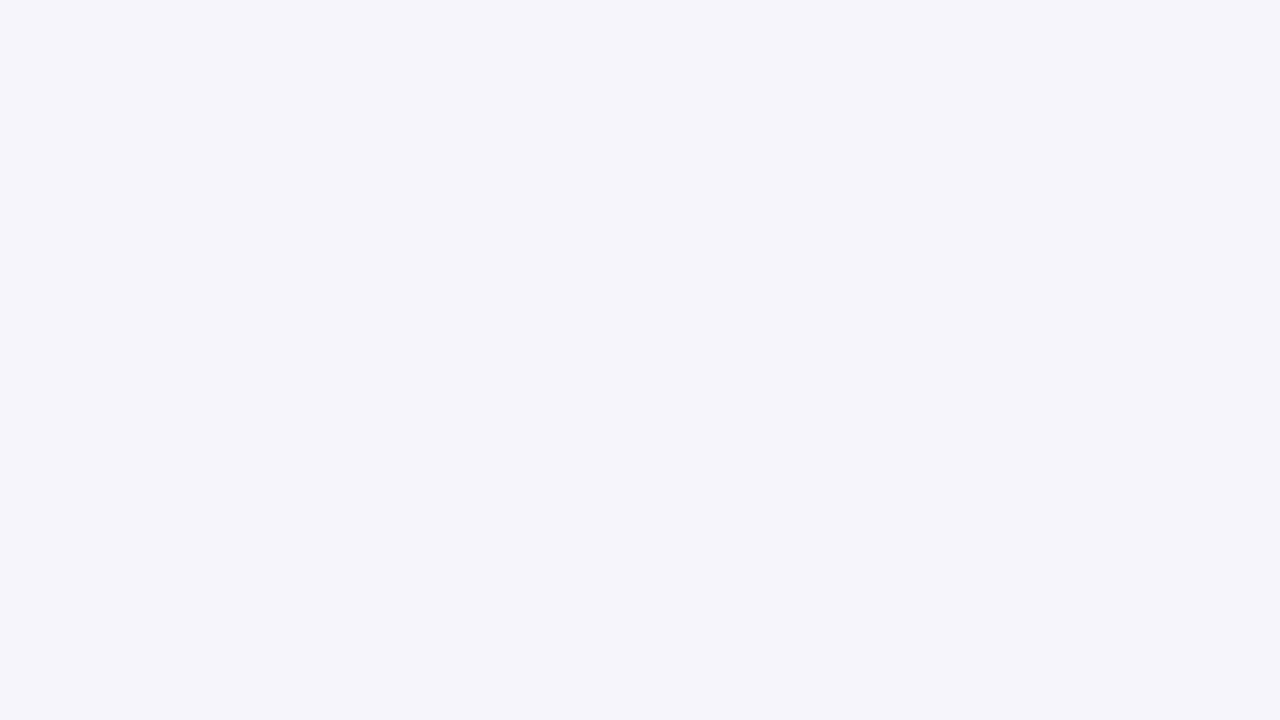

Verified navigation back to login page
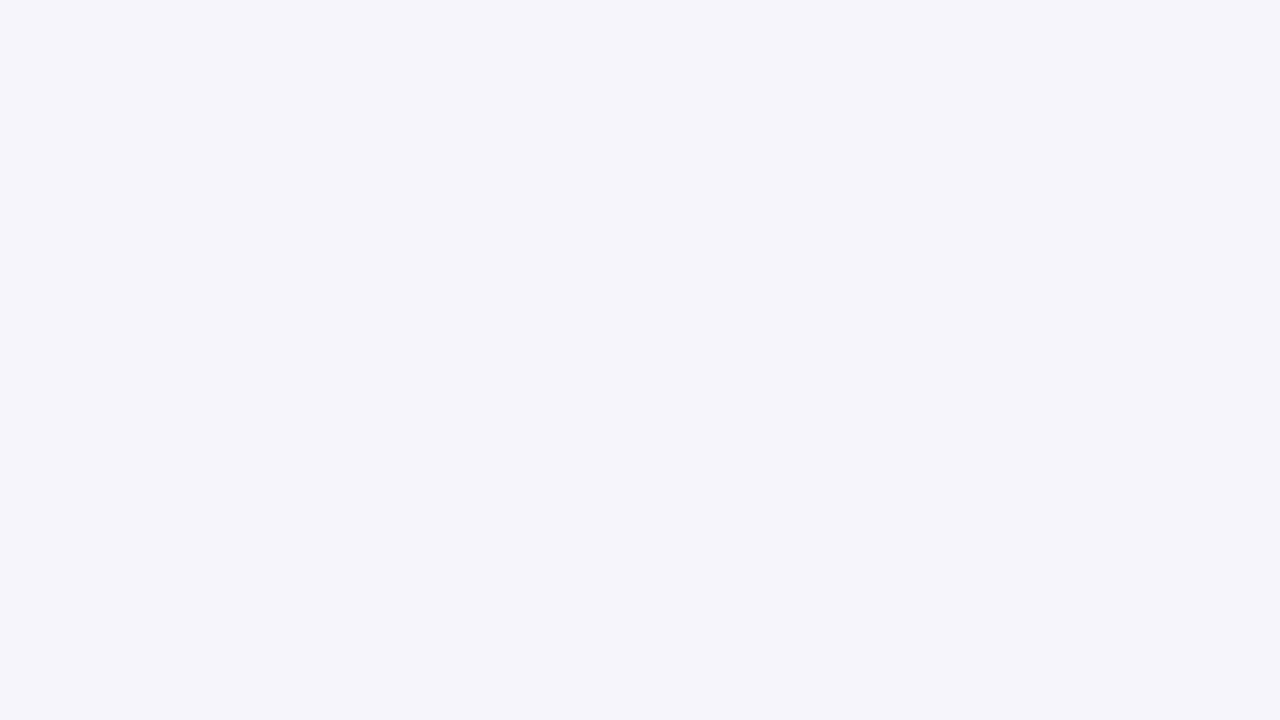

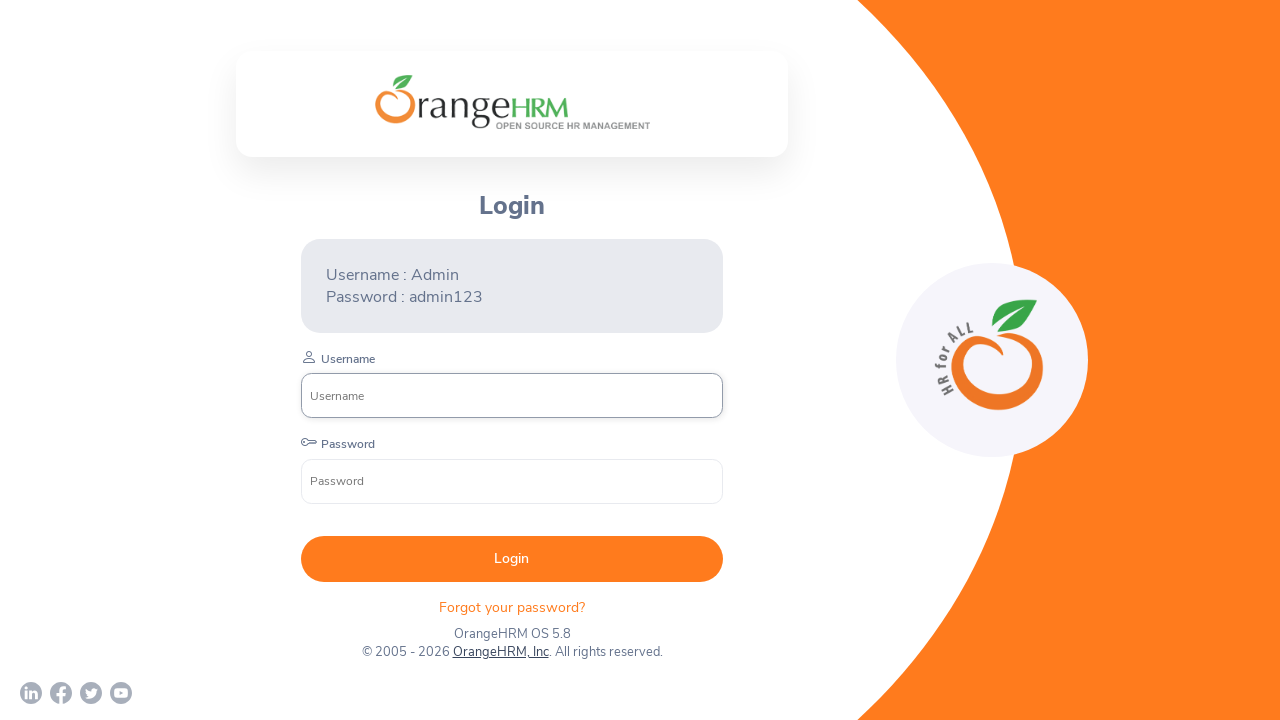